Tests adding 5 new rows to a table by clicking "Add New" button, filling in name, department, and phone fields, then clicking the Add button in the last row of the table.

Starting URL: https://www.tutorialrepublic.com/snippets/bootstrap/table-with-add-and-delete-row-feature.php

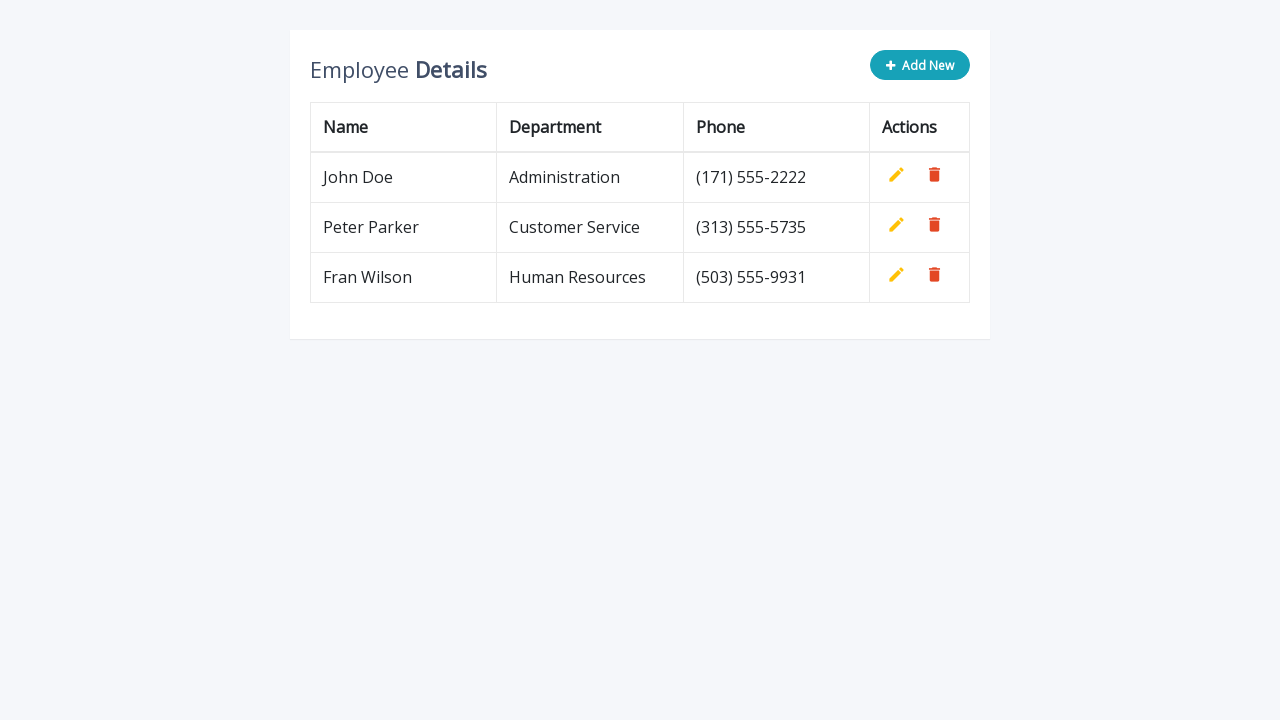

Clicked 'Add New' button to add a new row at (920, 65) on button[type='button']
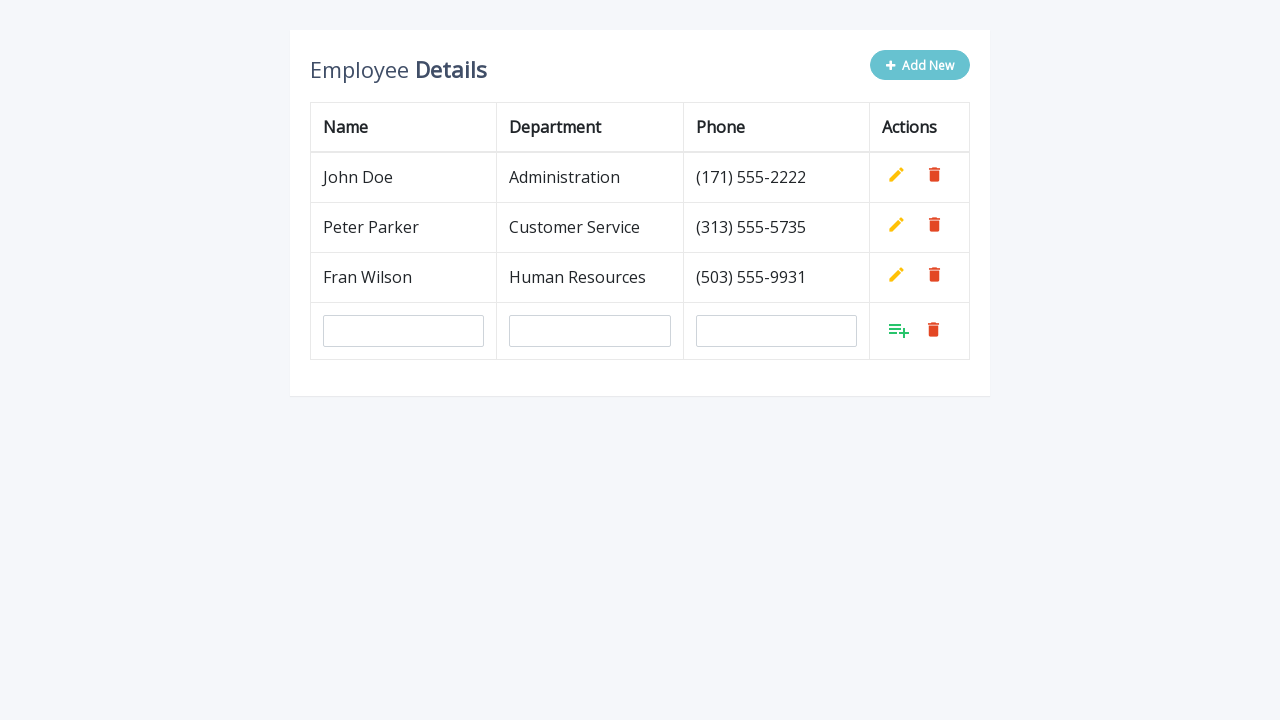

Filled name field with 'Tom Tomas' on input[name='name']
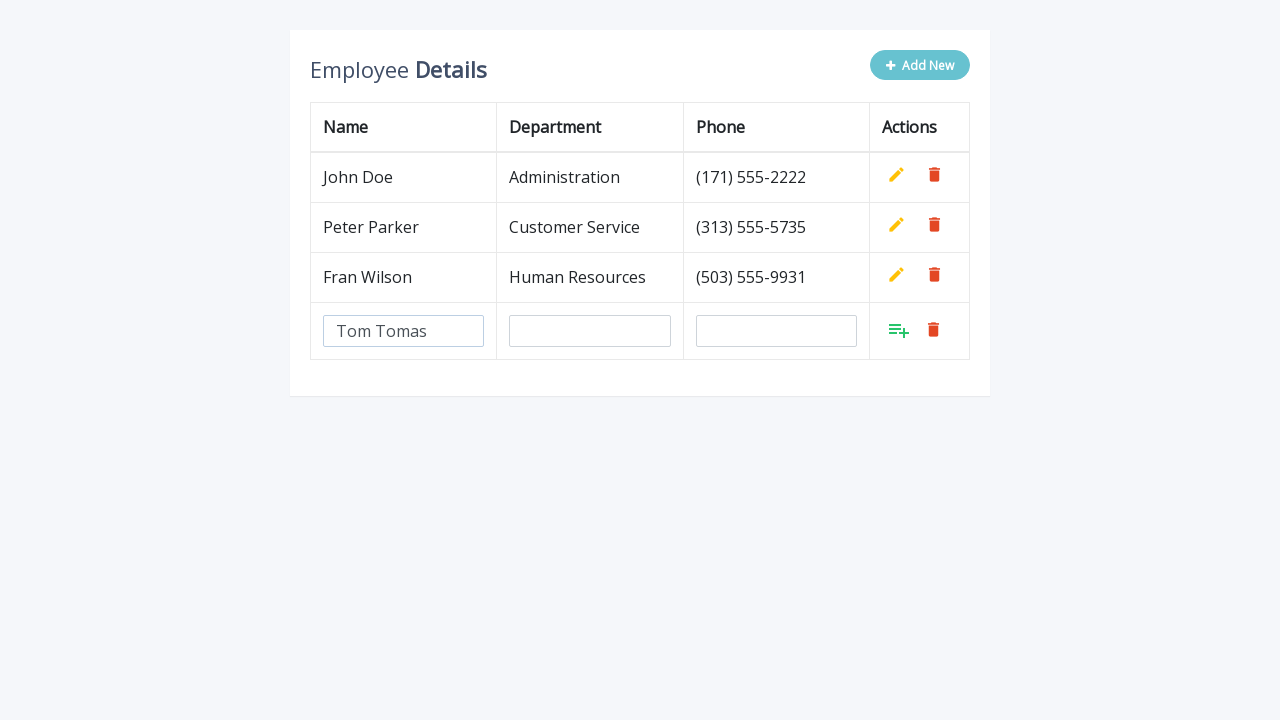

Filled department field with 'QA' on input[name='department']
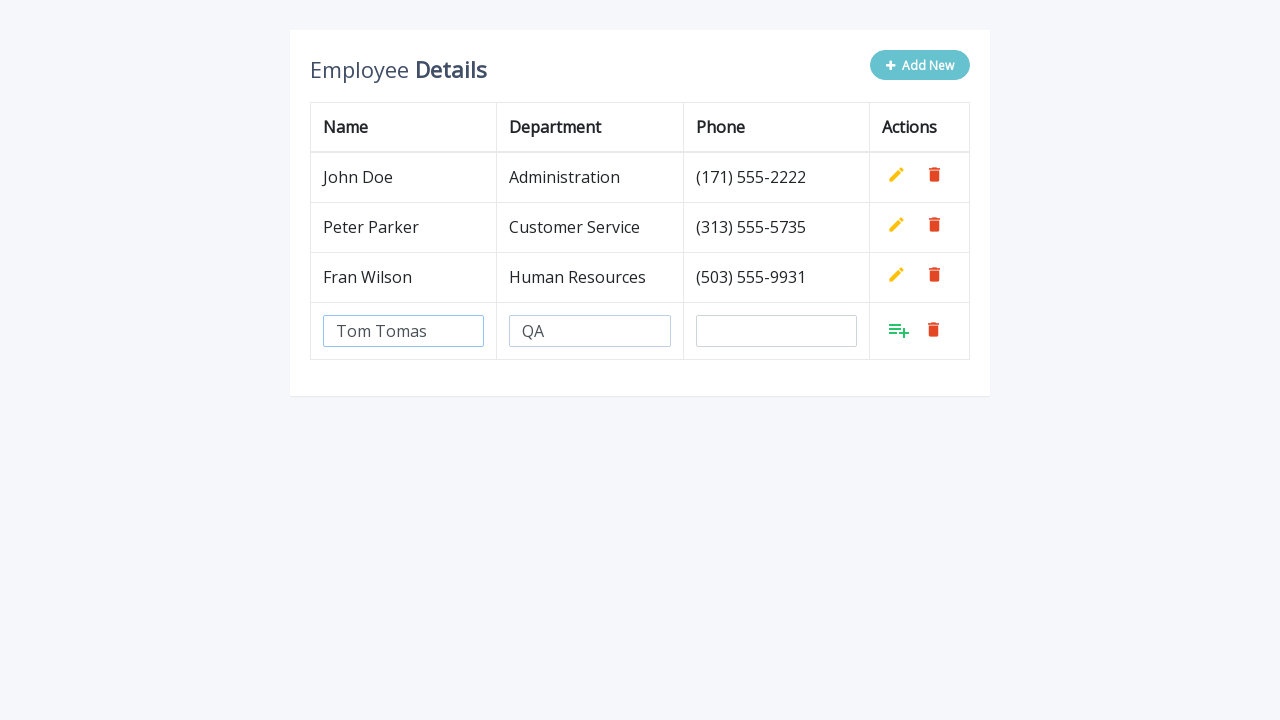

Filled phone field with '(381)656323464' on input[name='phone']
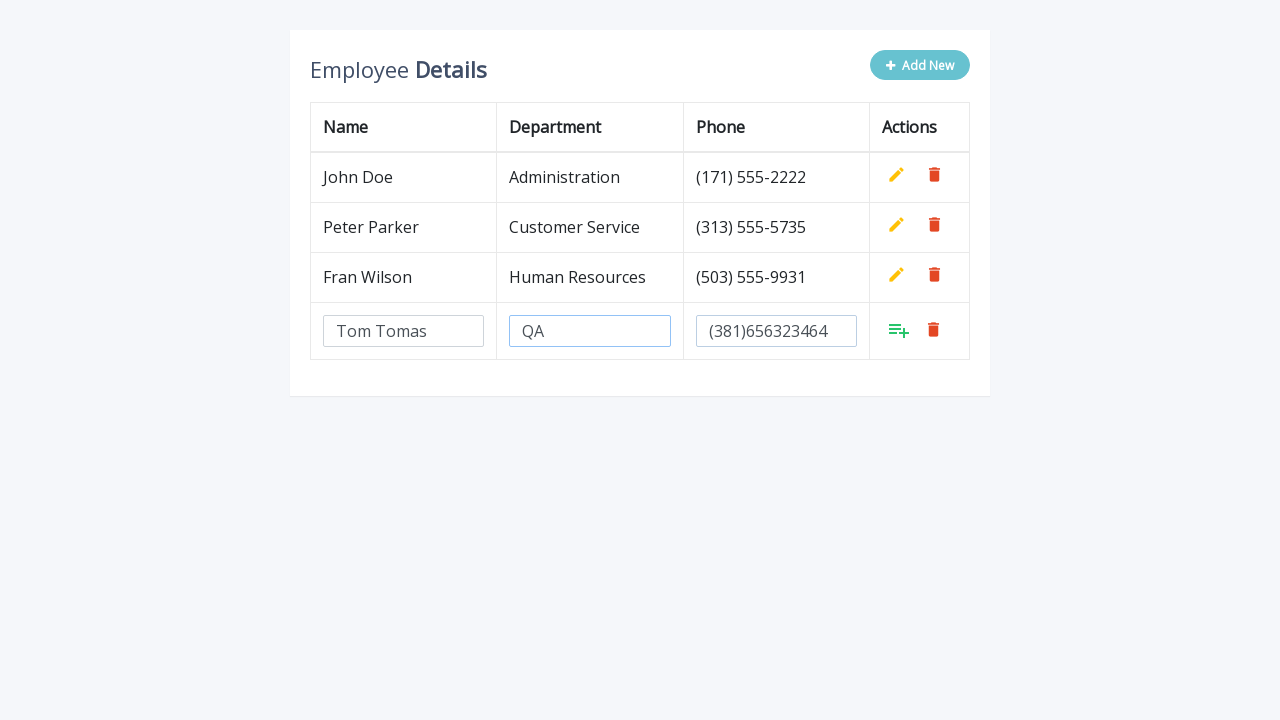

Clicked Add button in the last row of the table at (899, 330) on xpath=//tr[last()]/td[4]/a[@class='add']/i
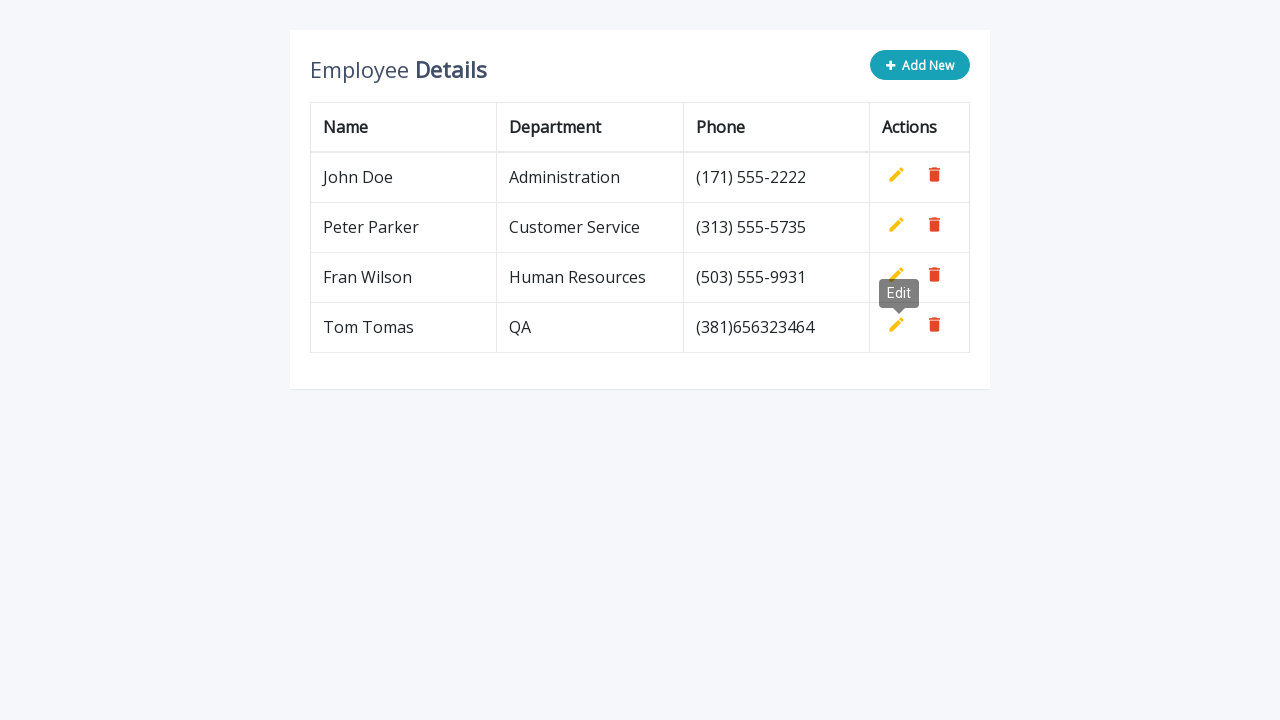

Waited 500ms before next iteration
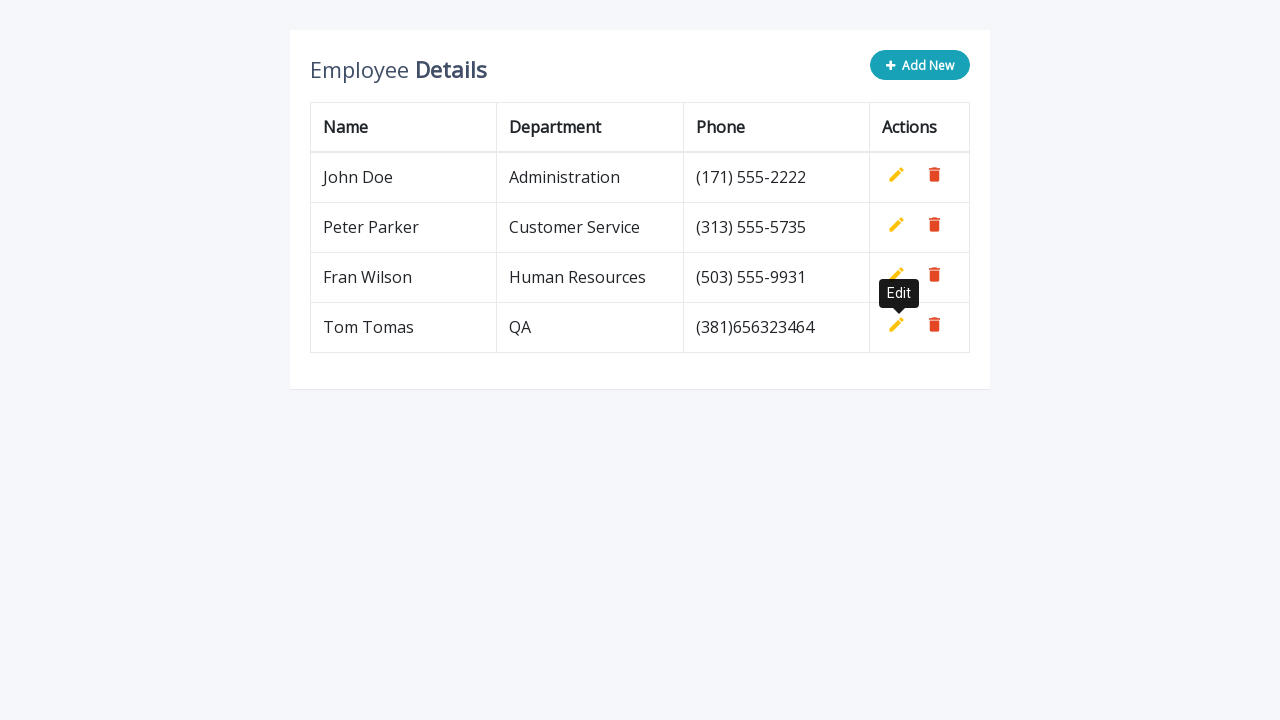

Clicked 'Add New' button to add a new row at (920, 65) on button[type='button']
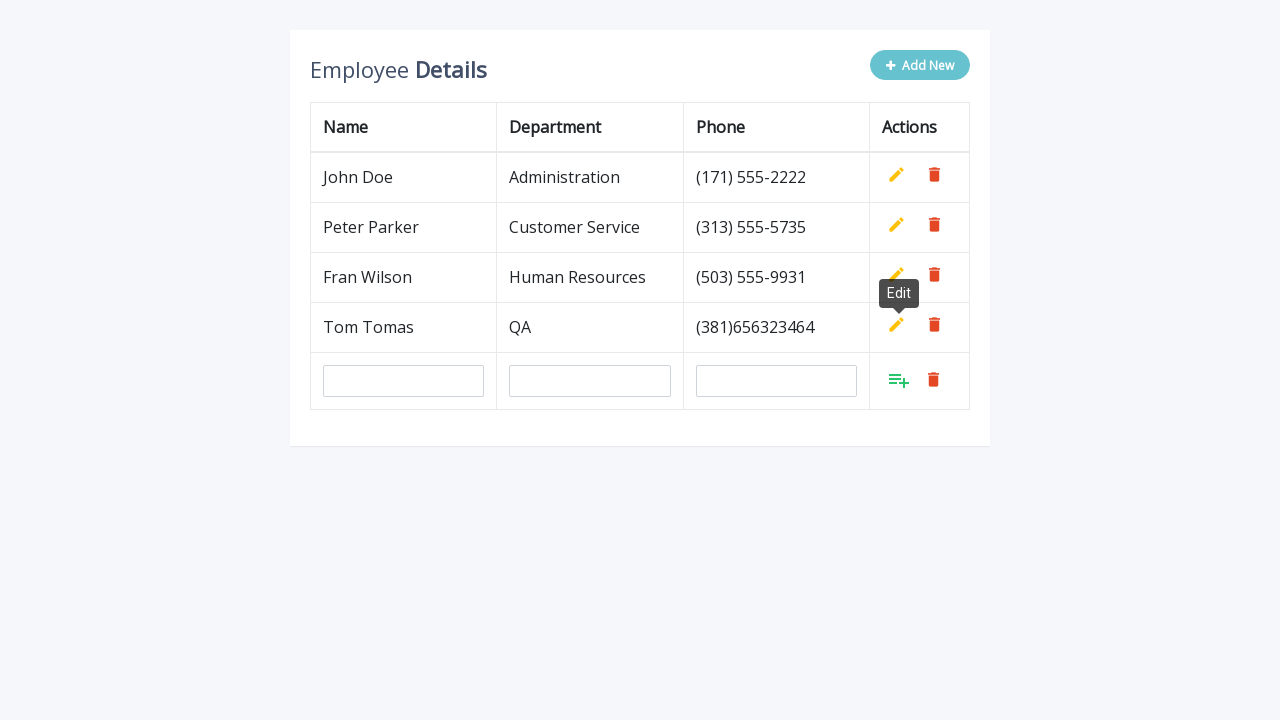

Filled name field with 'Tom Tomas' on input[name='name']
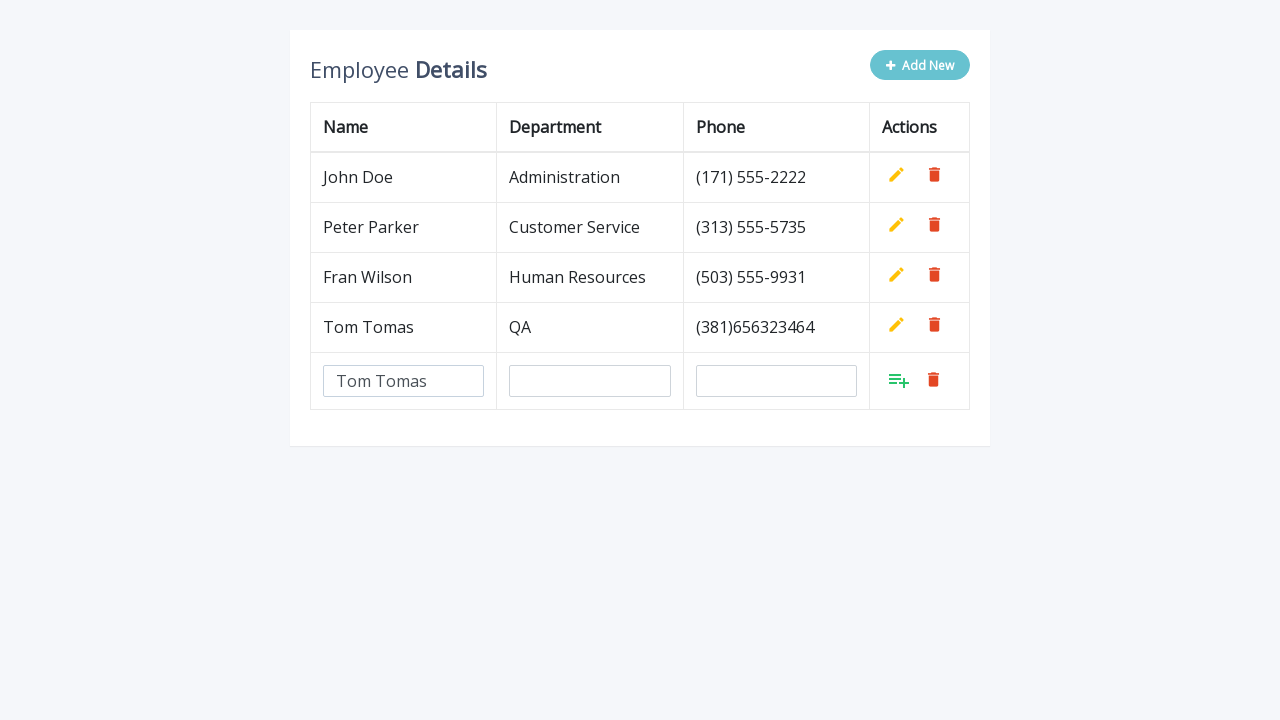

Filled department field with 'QA' on input[name='department']
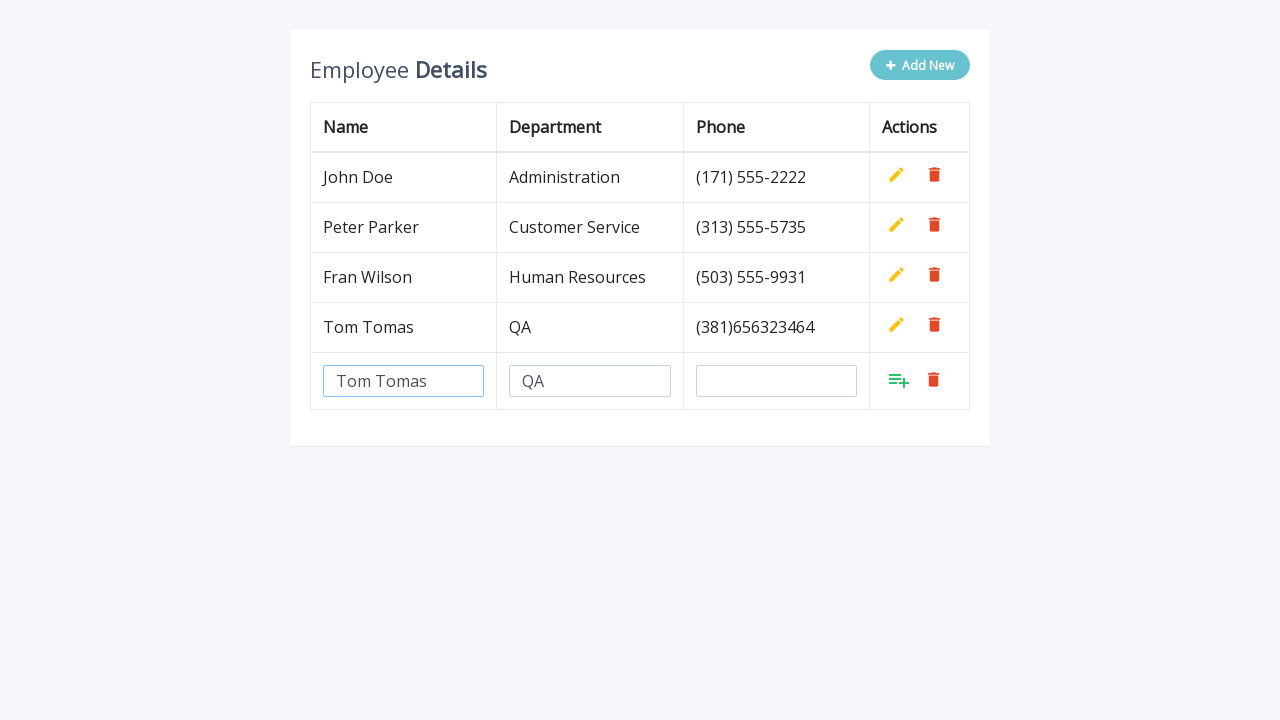

Filled phone field with '(381)656323464' on input[name='phone']
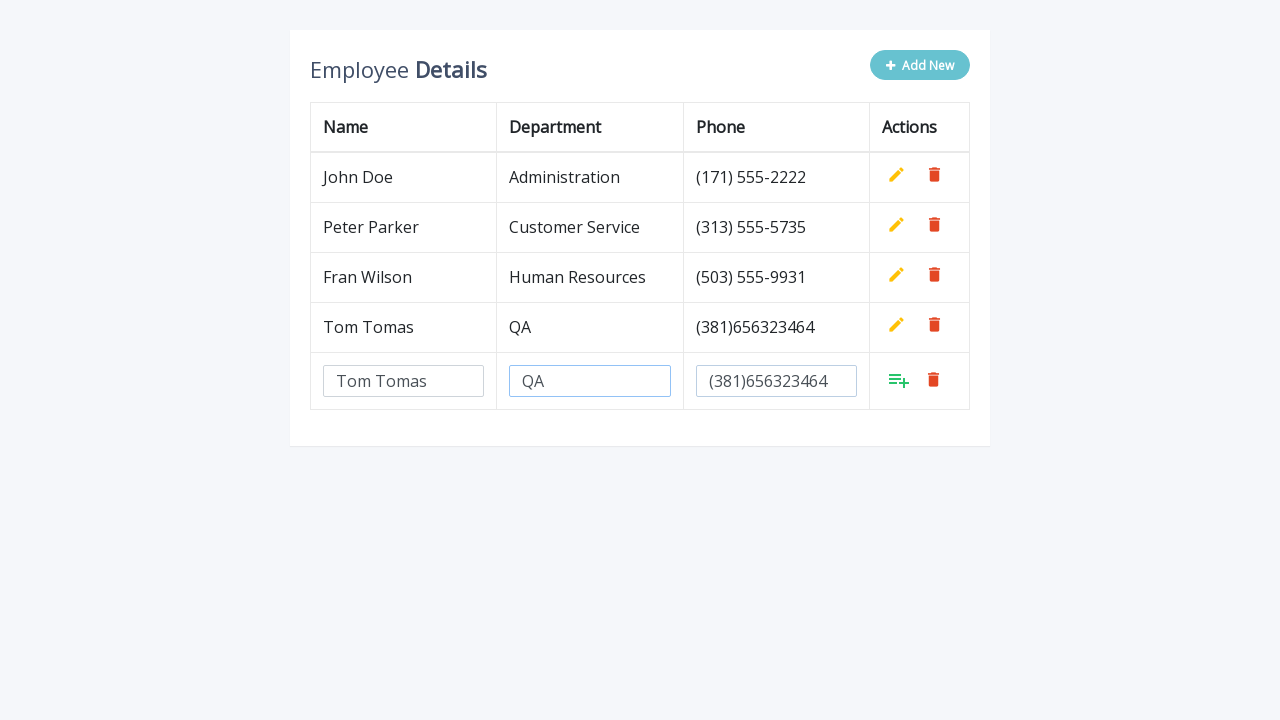

Clicked Add button in the last row of the table at (899, 380) on xpath=//tr[last()]/td[4]/a[@class='add']/i
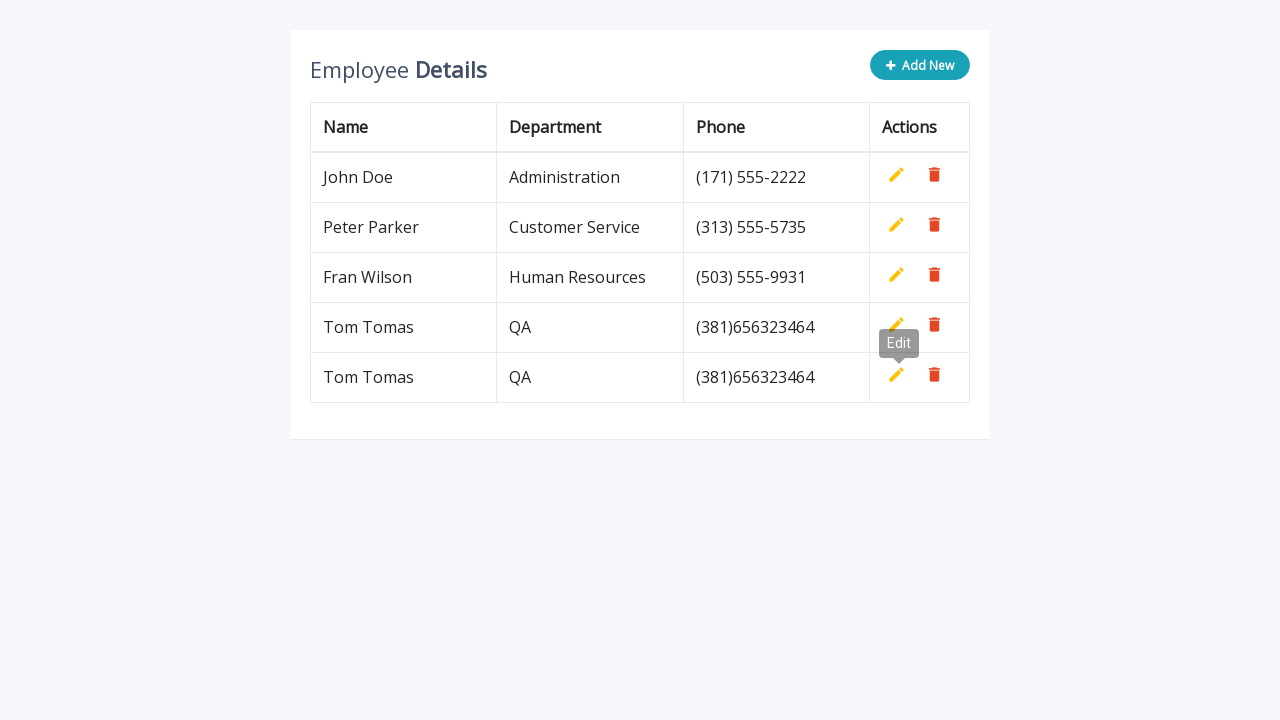

Waited 500ms before next iteration
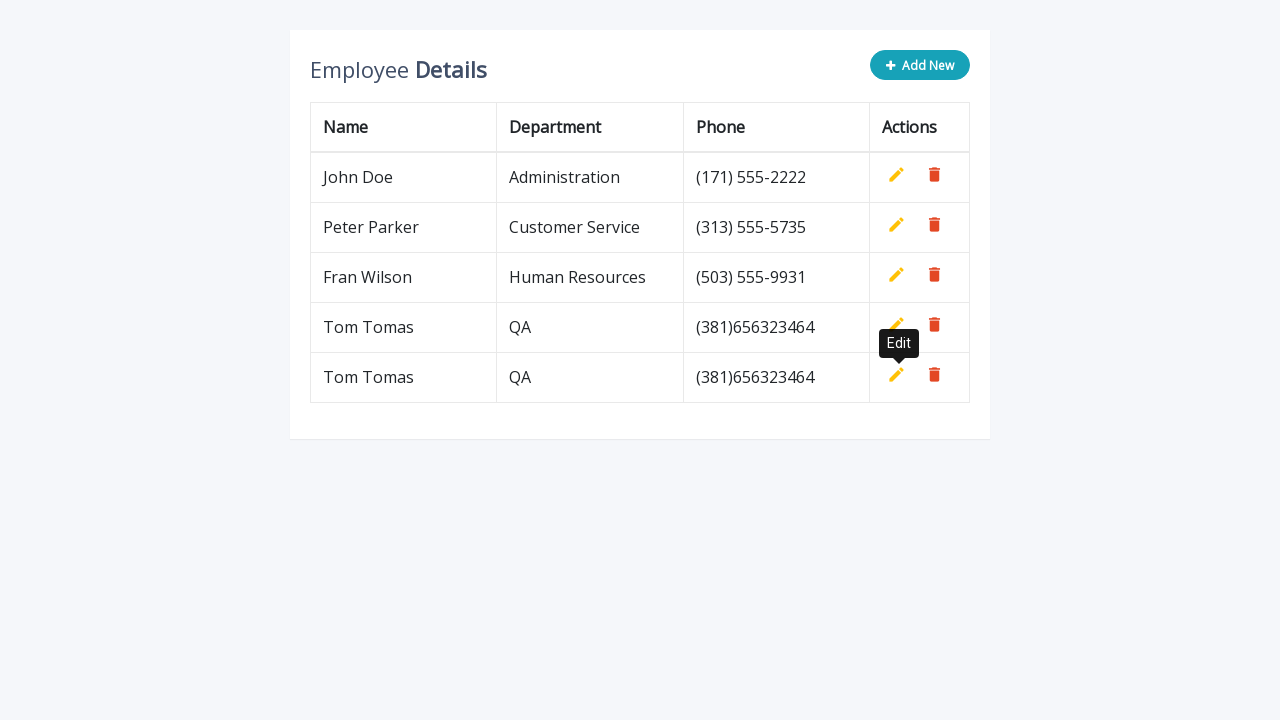

Clicked 'Add New' button to add a new row at (920, 65) on button[type='button']
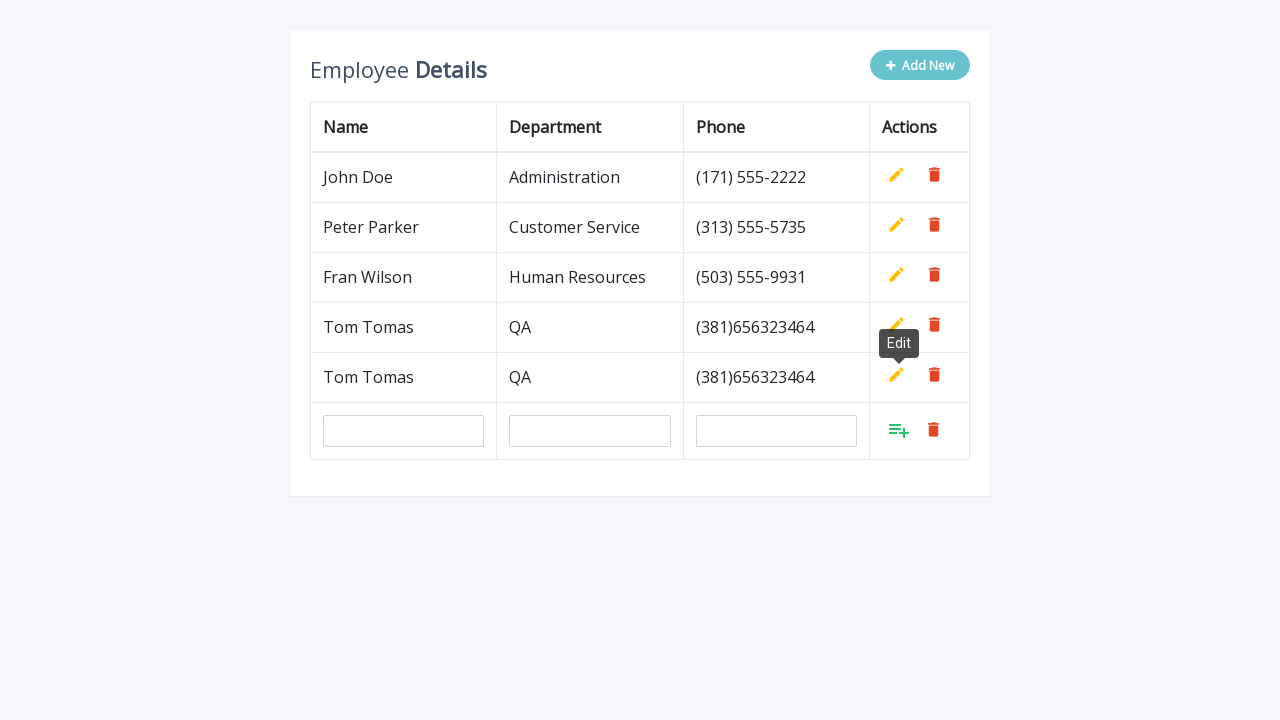

Filled name field with 'Tom Tomas' on input[name='name']
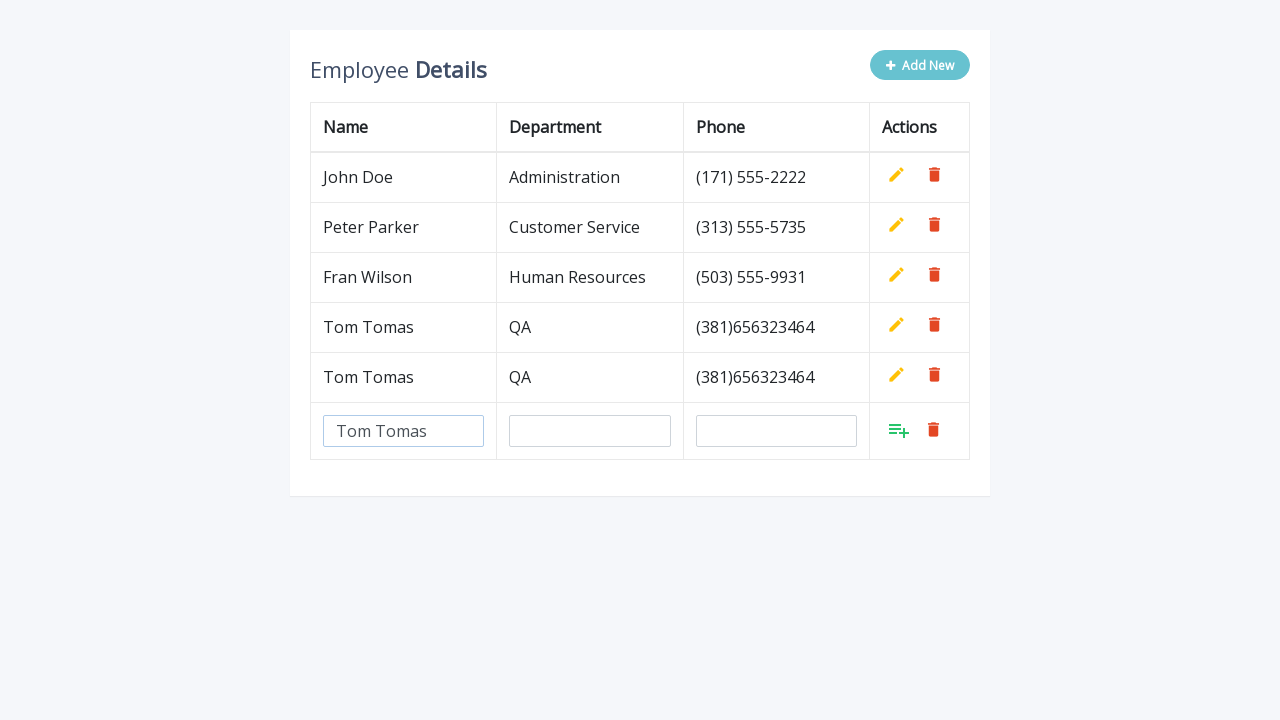

Filled department field with 'QA' on input[name='department']
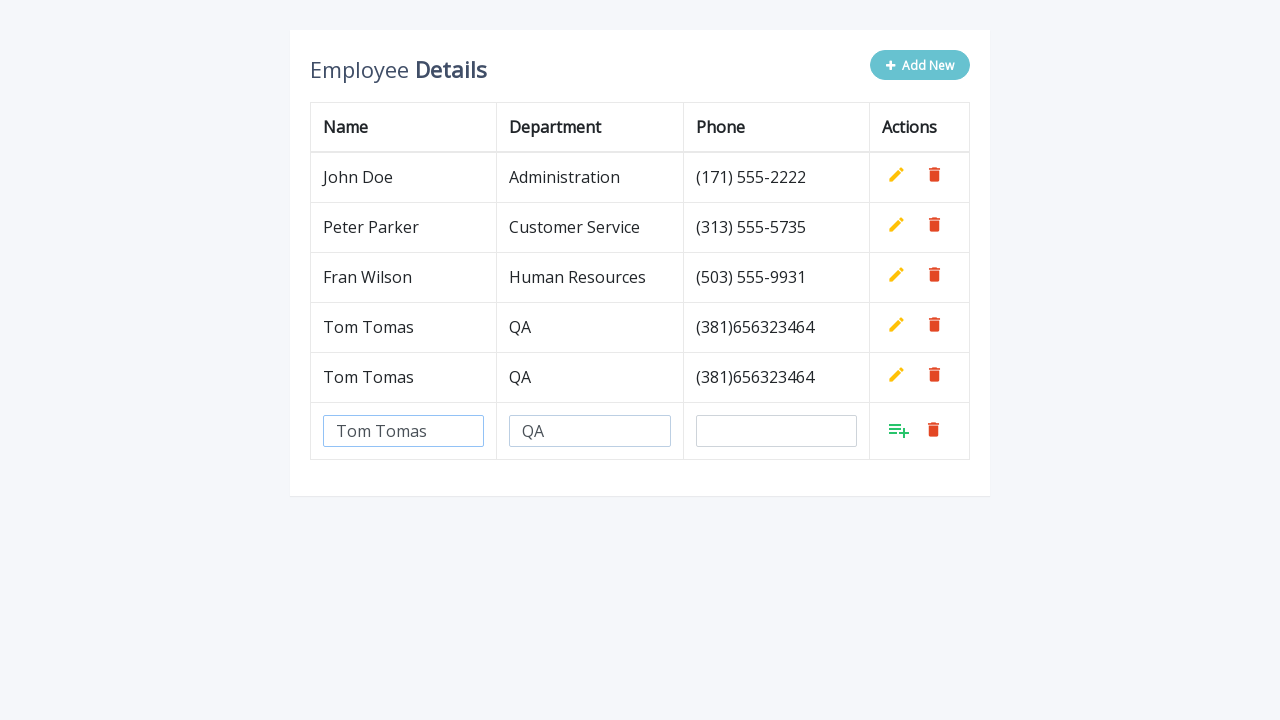

Filled phone field with '(381)656323464' on input[name='phone']
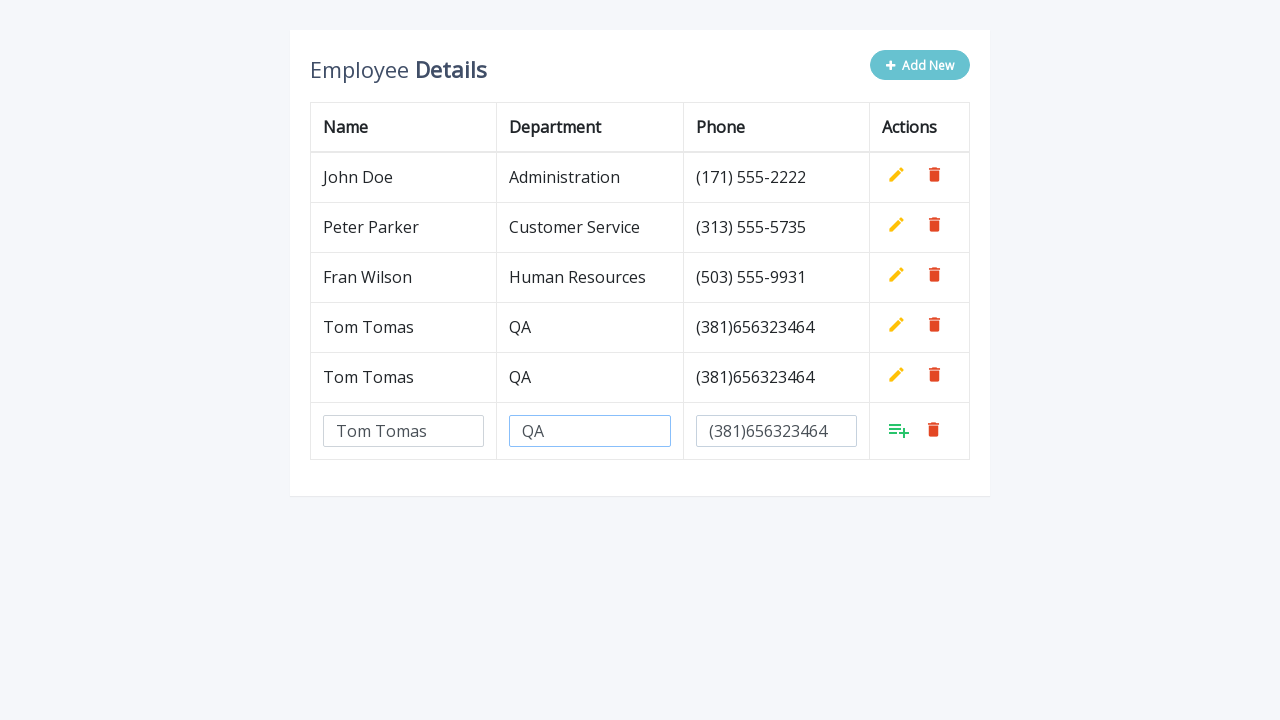

Clicked Add button in the last row of the table at (899, 430) on xpath=//tr[last()]/td[4]/a[@class='add']/i
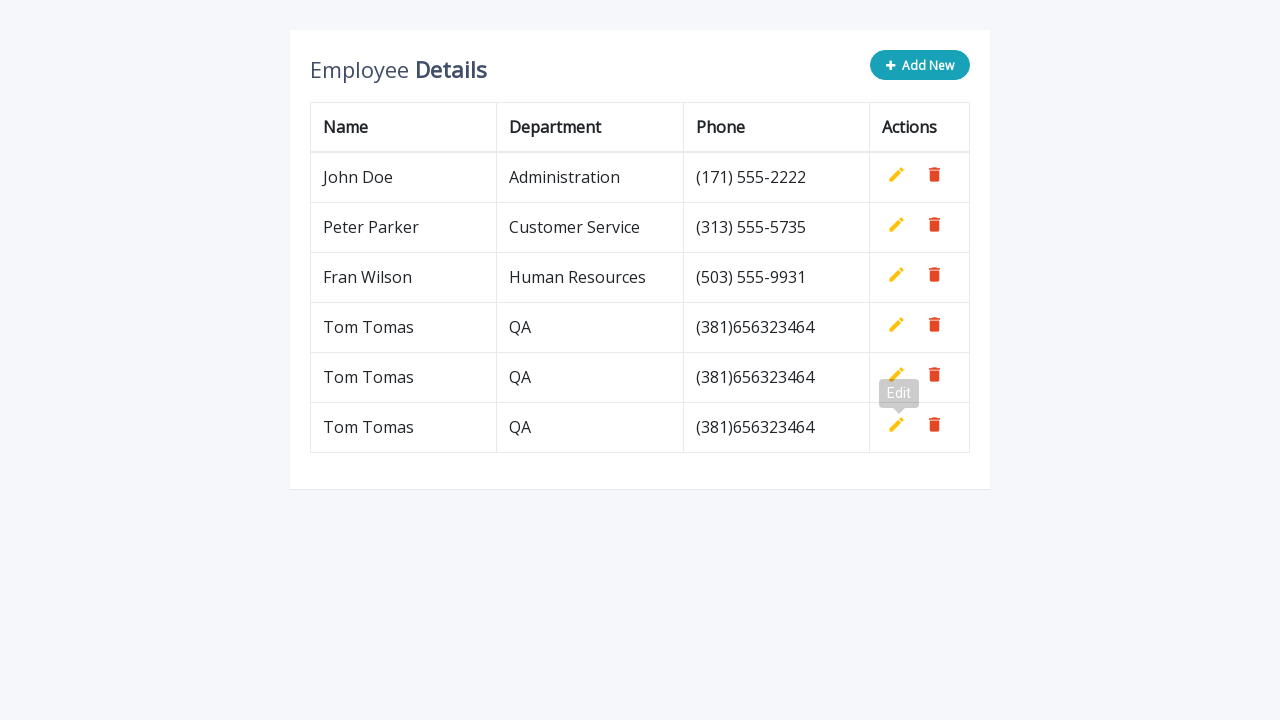

Waited 500ms before next iteration
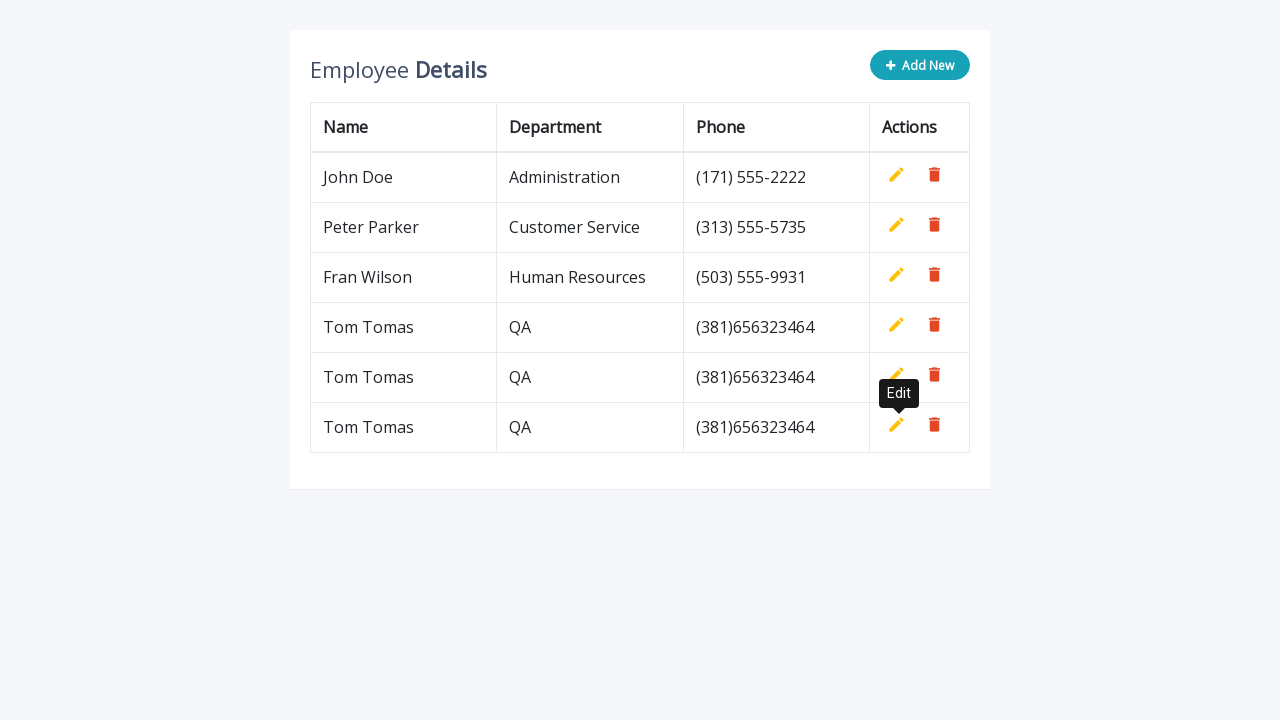

Clicked 'Add New' button to add a new row at (920, 65) on button[type='button']
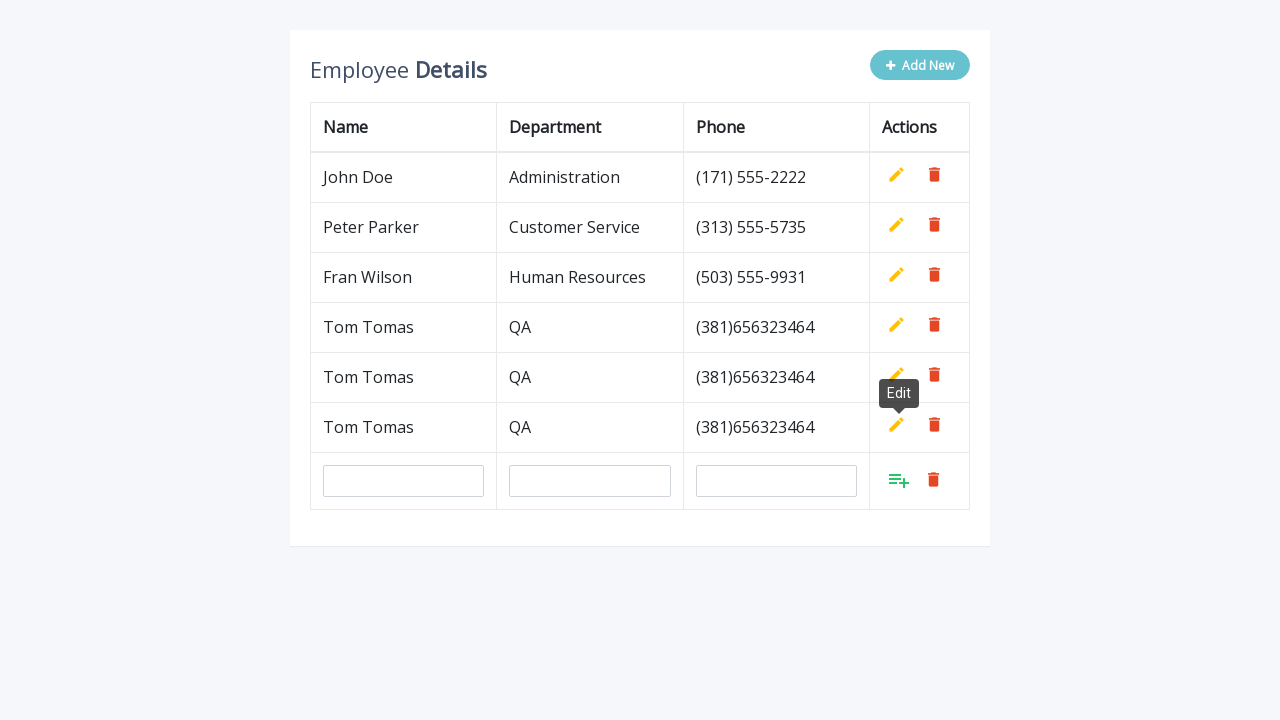

Filled name field with 'Tom Tomas' on input[name='name']
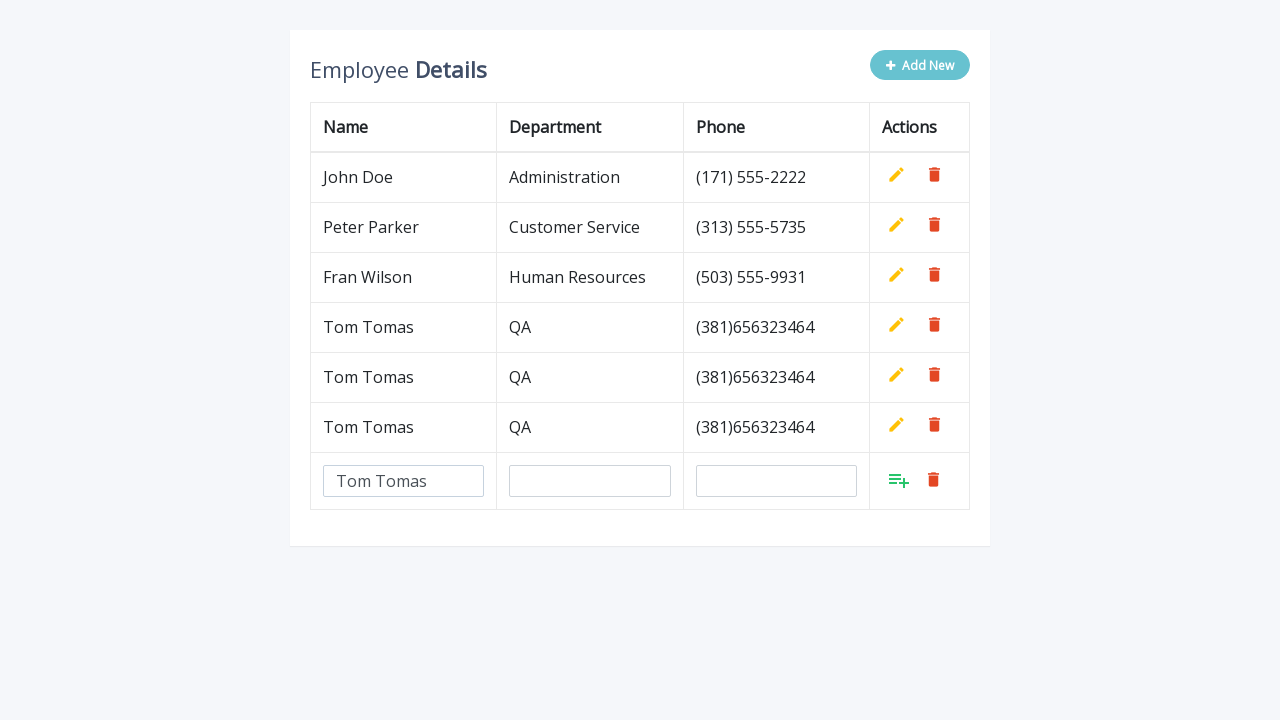

Filled department field with 'QA' on input[name='department']
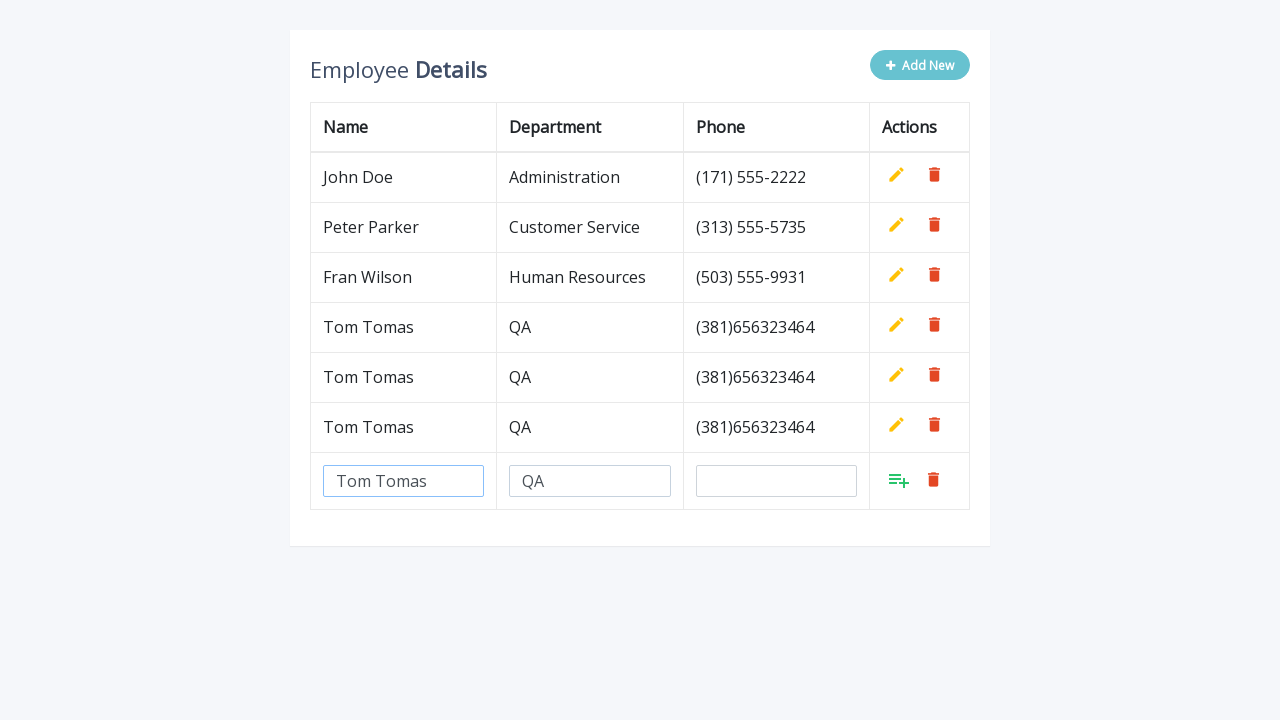

Filled phone field with '(381)656323464' on input[name='phone']
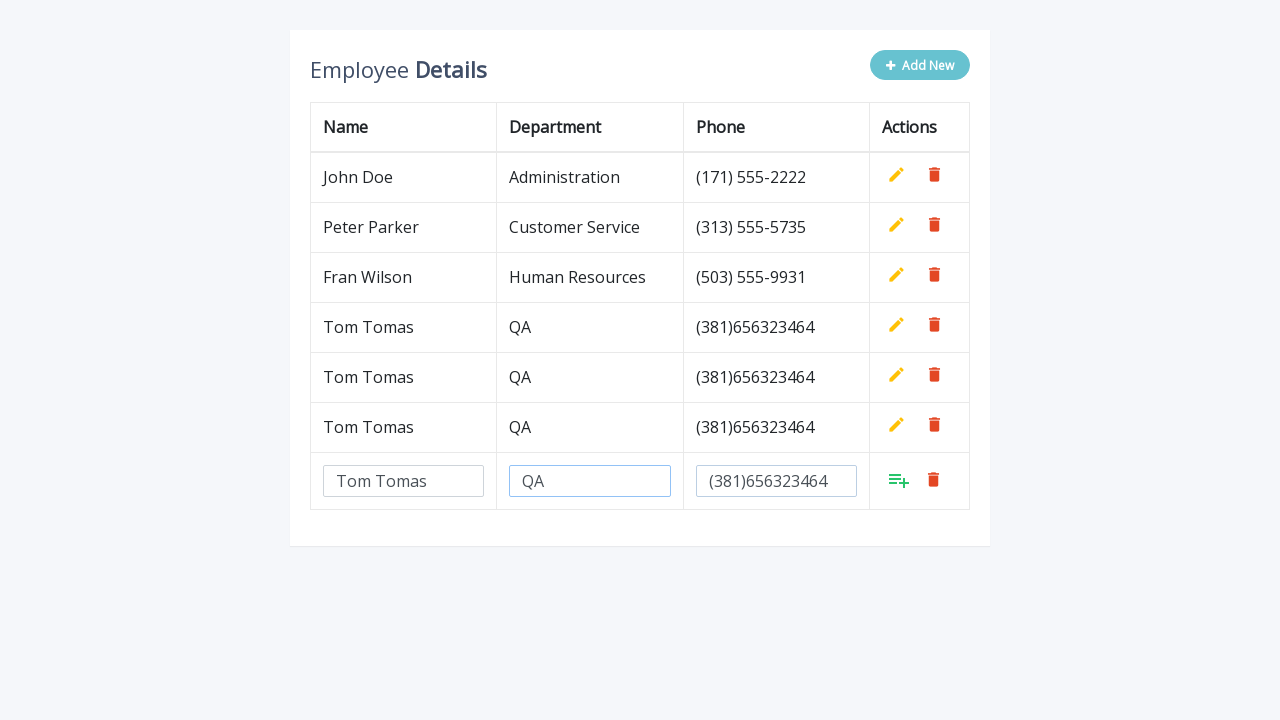

Clicked Add button in the last row of the table at (899, 480) on xpath=//tr[last()]/td[4]/a[@class='add']/i
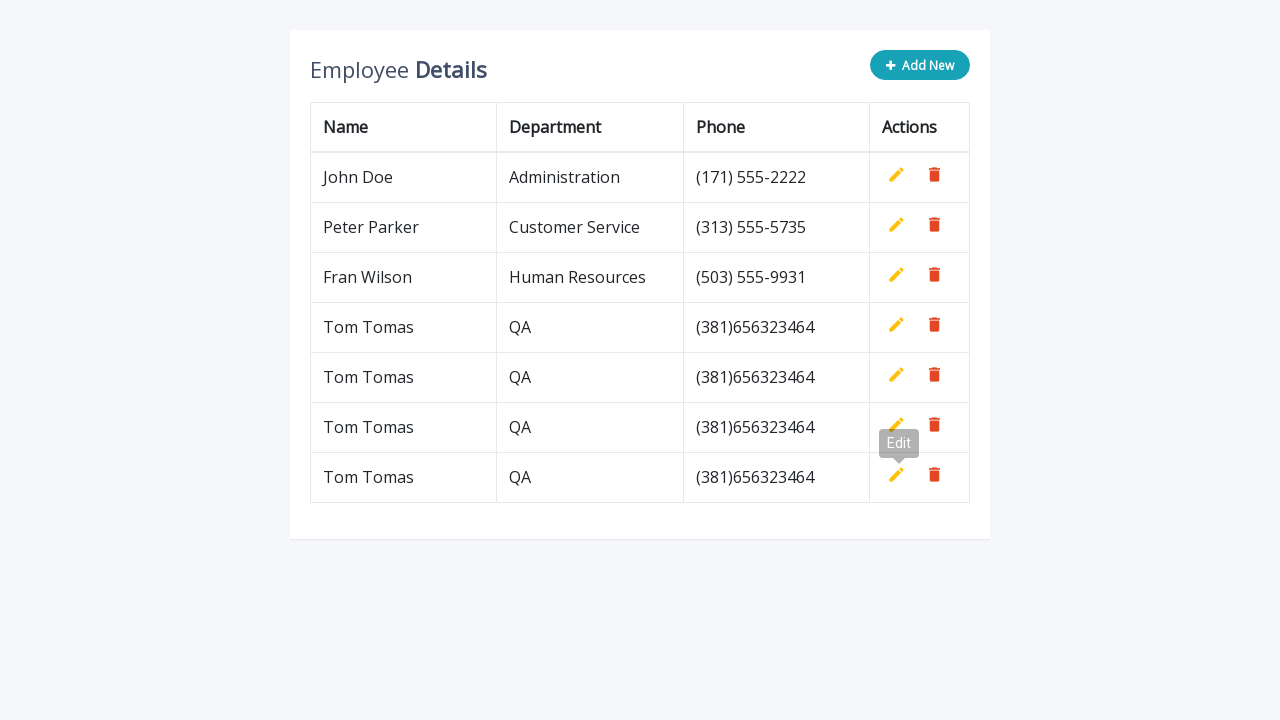

Waited 500ms before next iteration
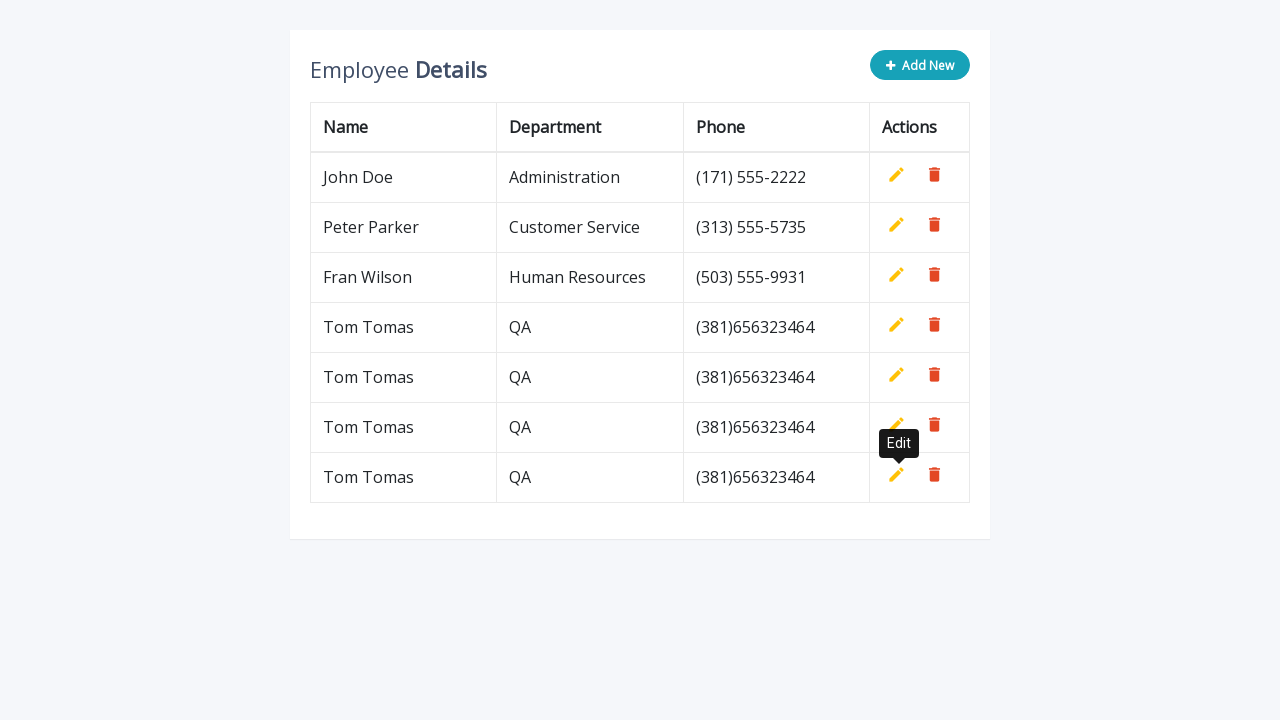

Clicked 'Add New' button to add a new row at (920, 65) on button[type='button']
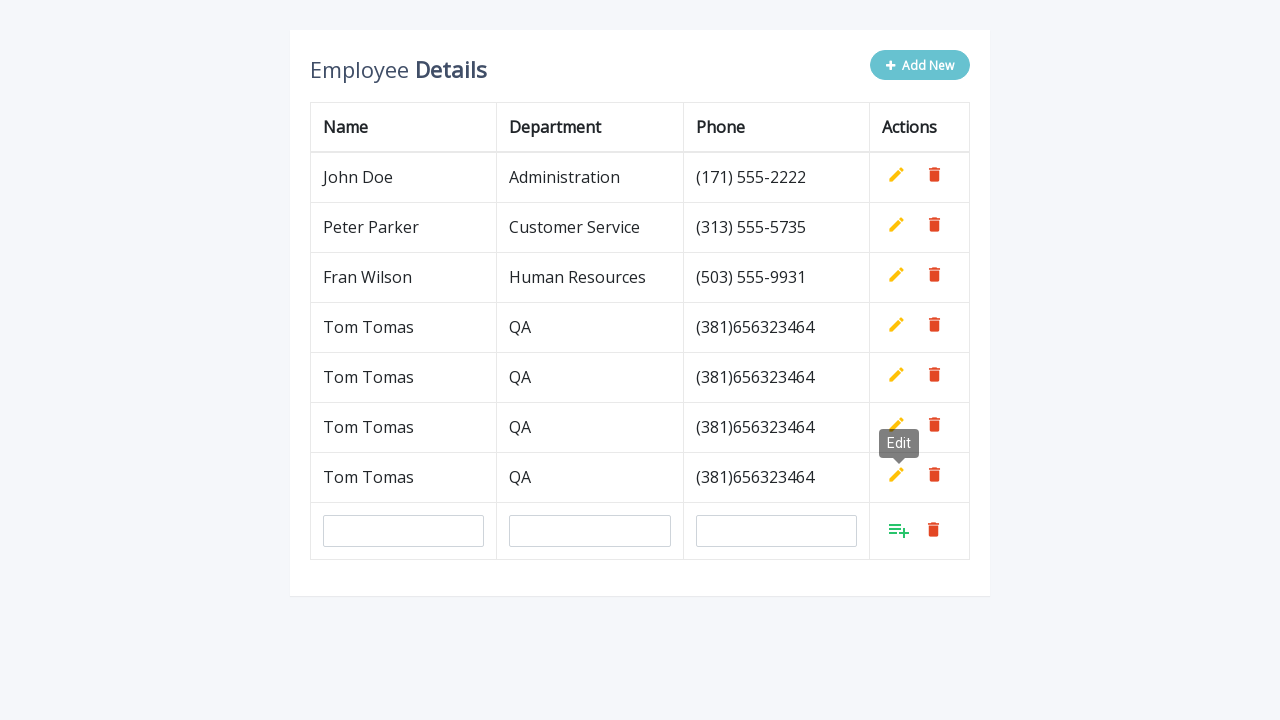

Filled name field with 'Tom Tomas' on input[name='name']
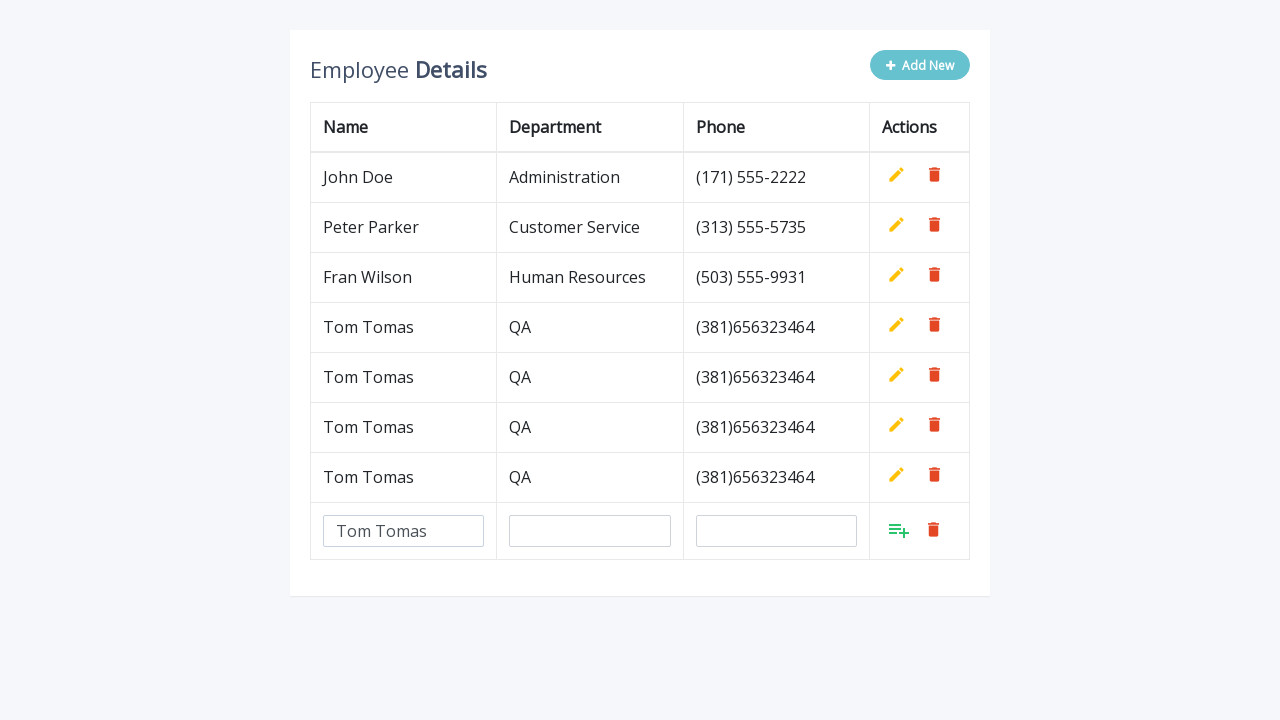

Filled department field with 'QA' on input[name='department']
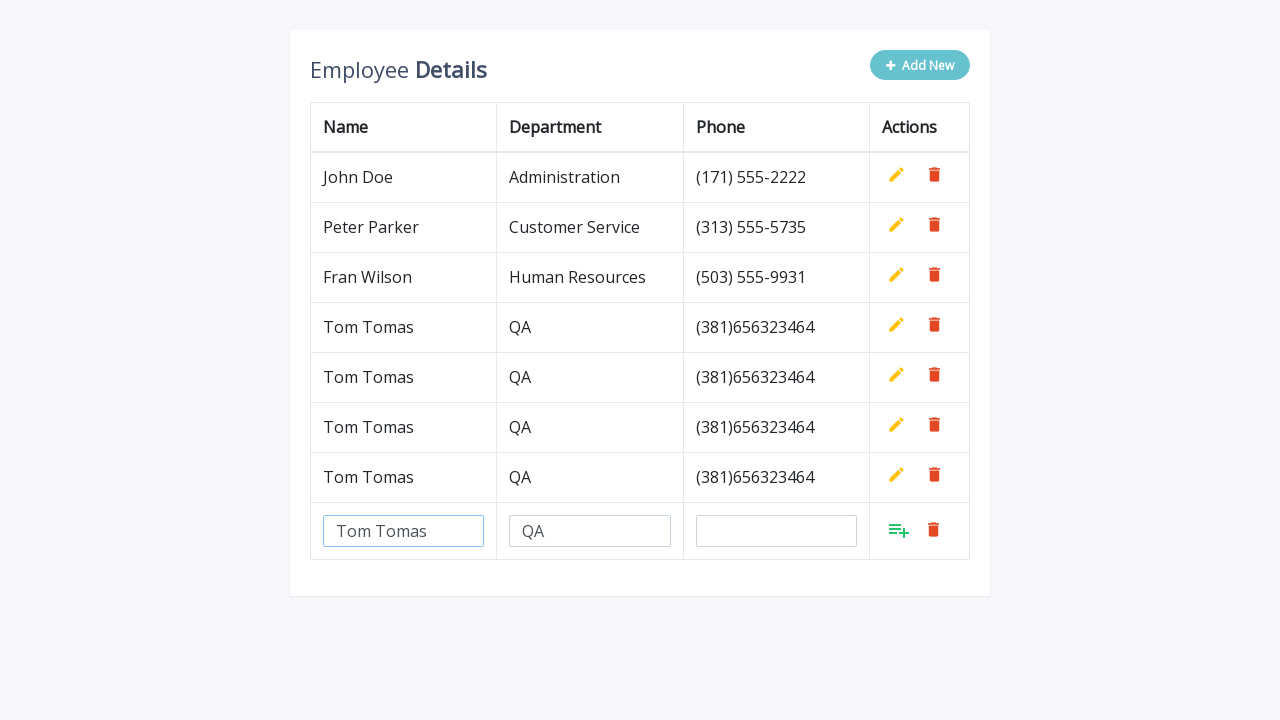

Filled phone field with '(381)656323464' on input[name='phone']
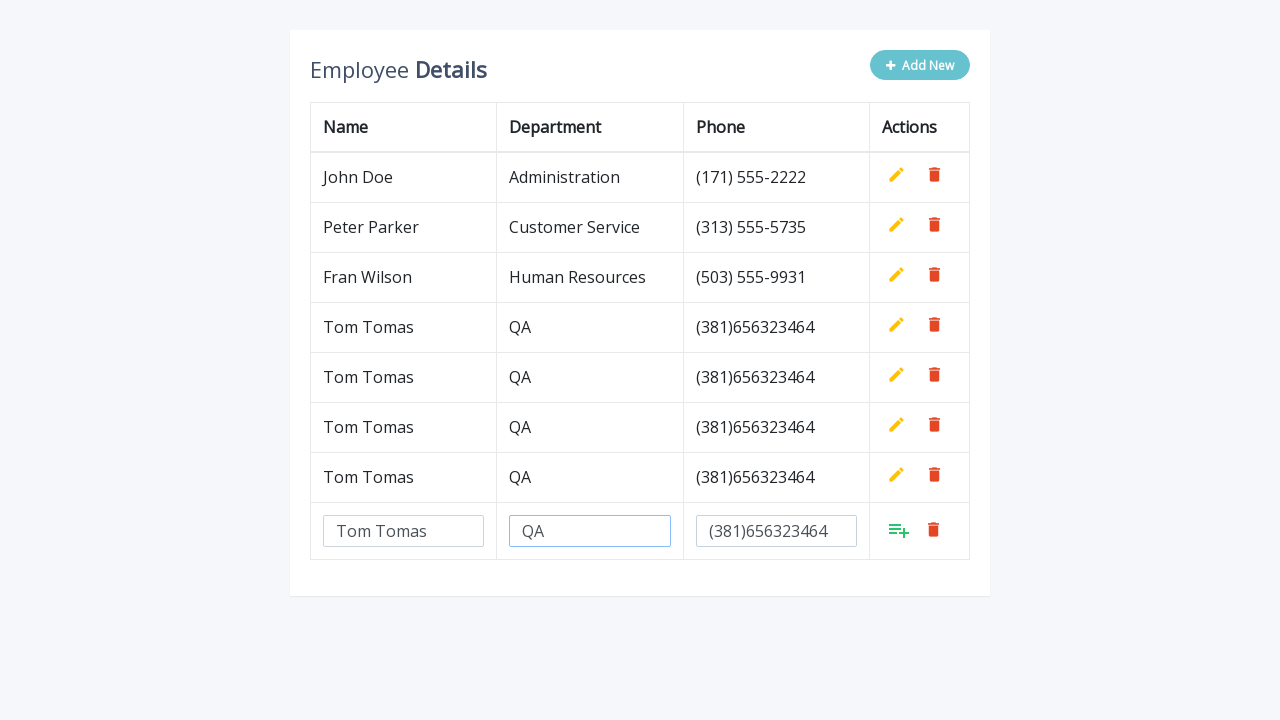

Clicked Add button in the last row of the table at (899, 530) on xpath=//tr[last()]/td[4]/a[@class='add']/i
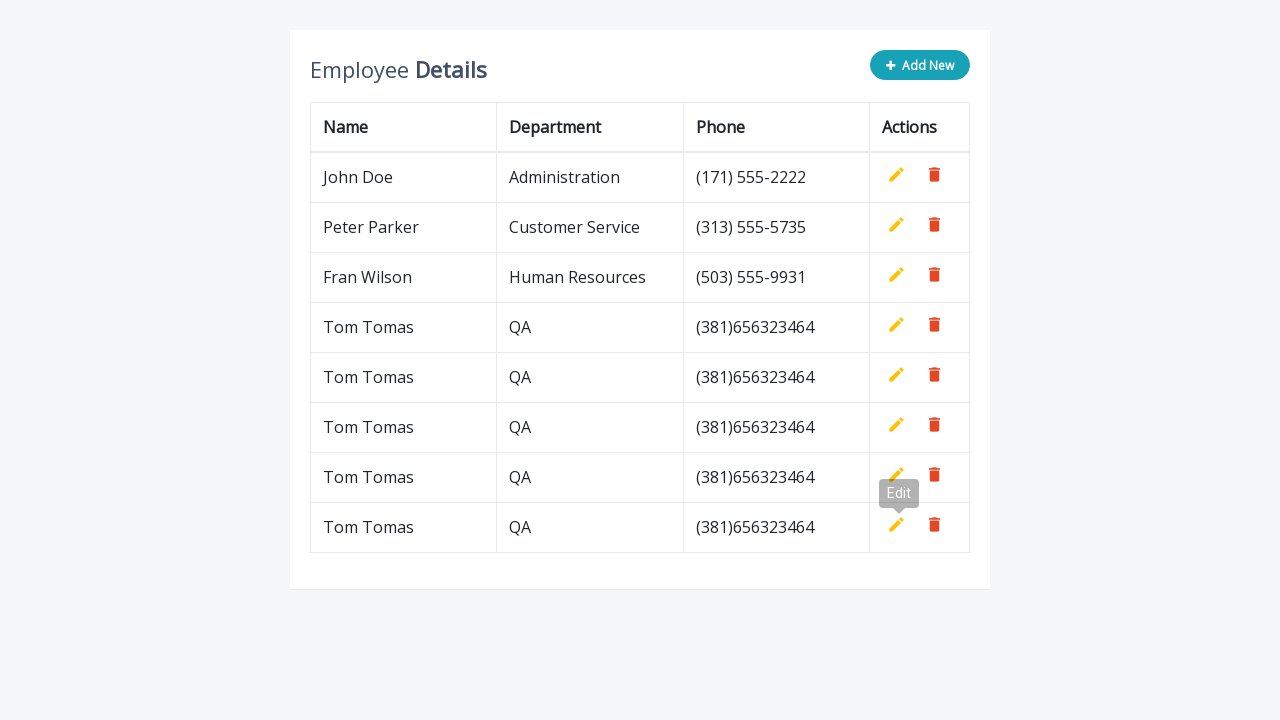

Waited 500ms before next iteration
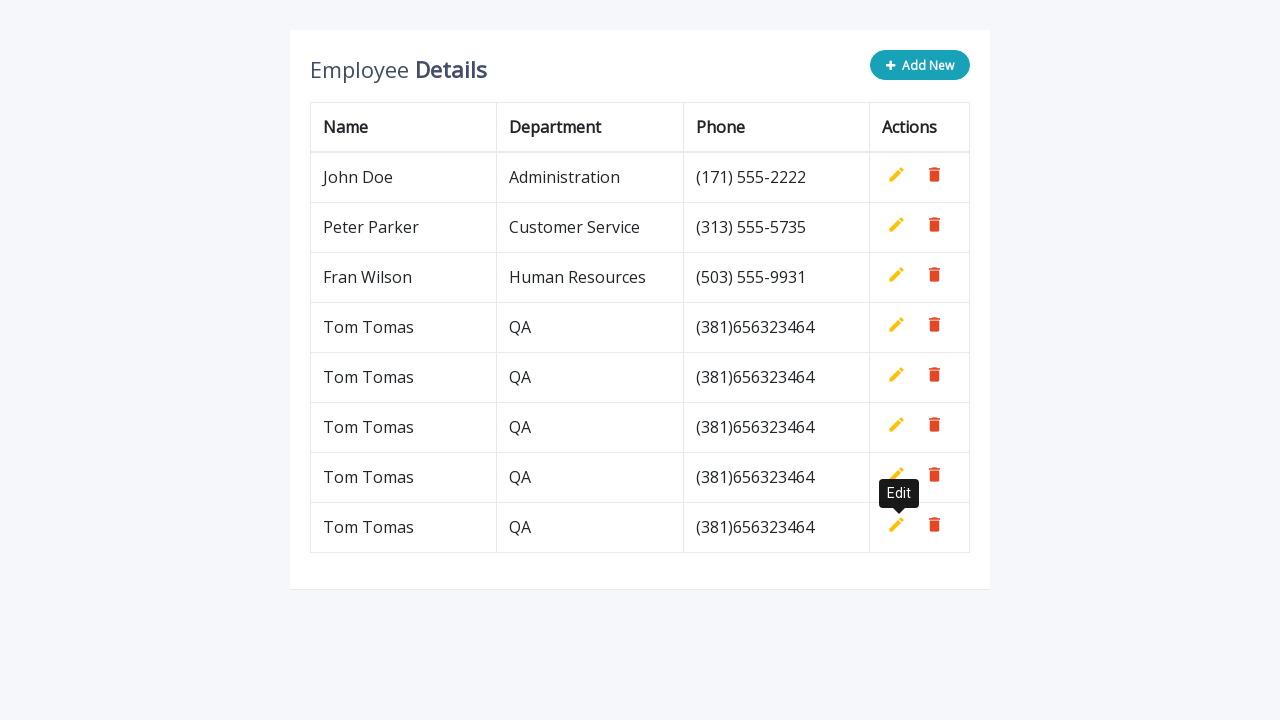

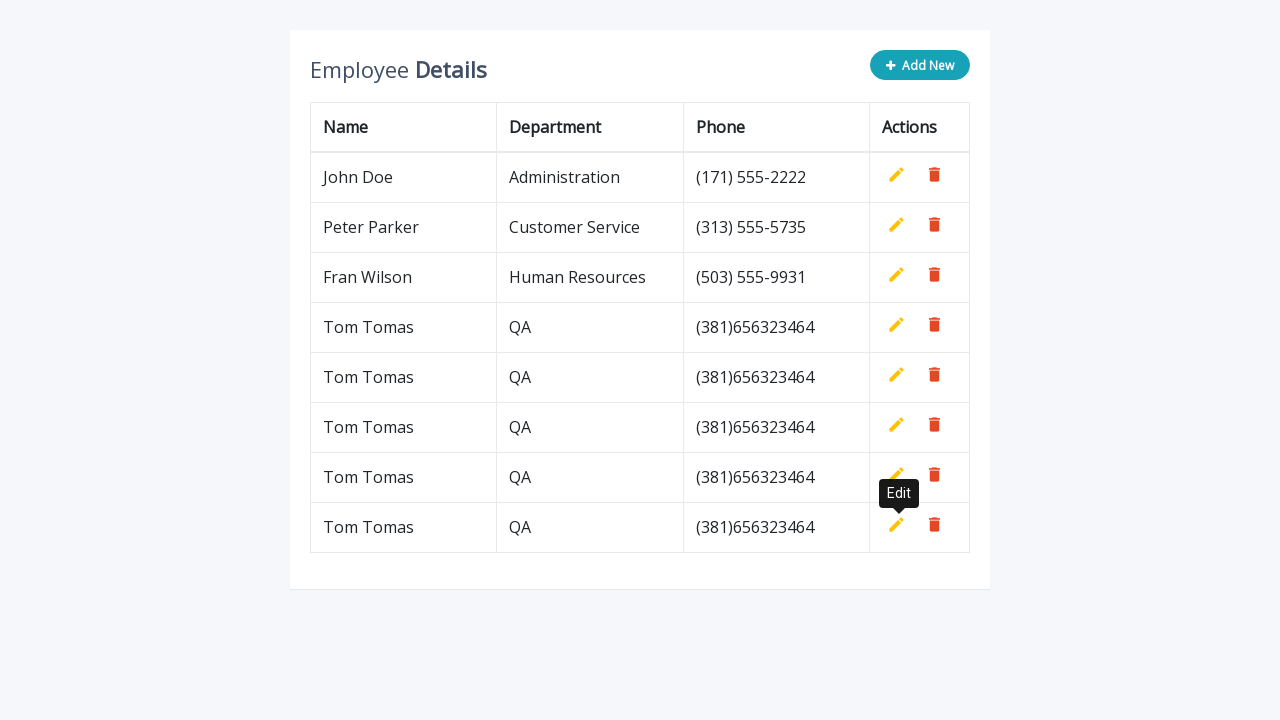